Tests a login form with password recovery flow, including filling forms, clicking checkboxes, and extracting dynamically generated password from the recovery process

Starting URL: https://rahulshettyacademy.com/locatorspractice/

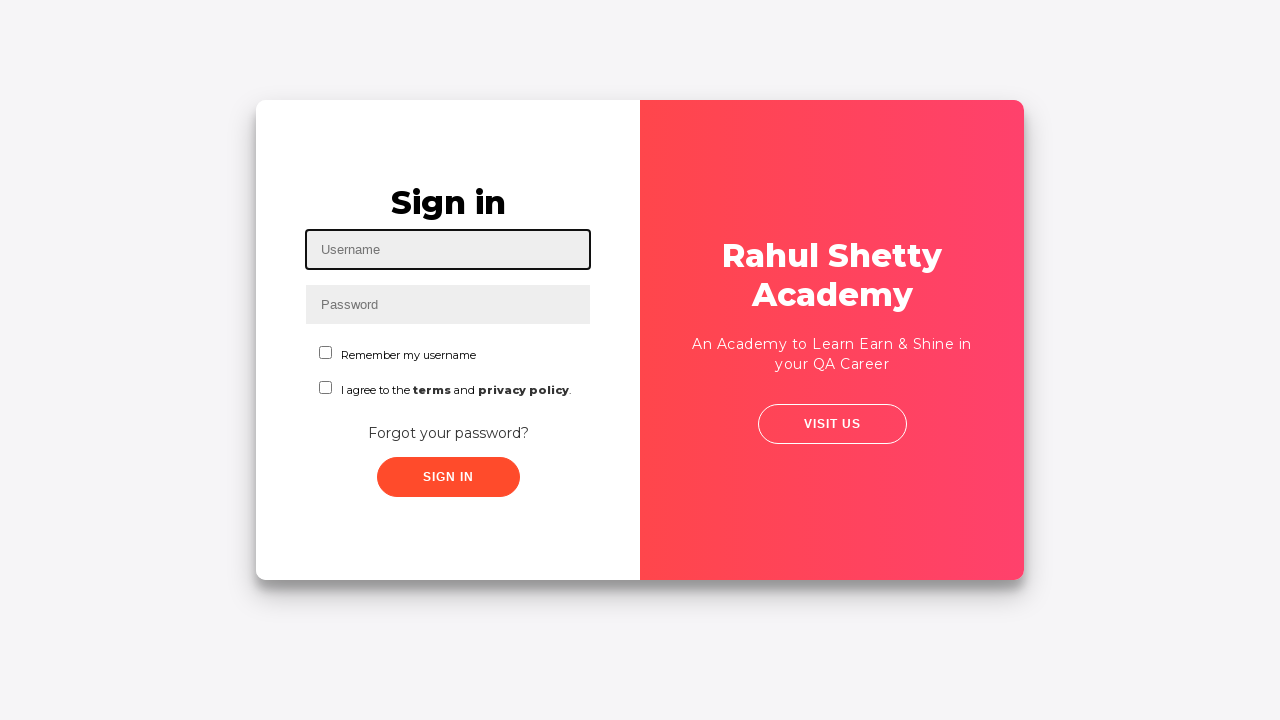

Filled username field with 'testuser123' on xpath=//form/h1/following-sibling::input[1]
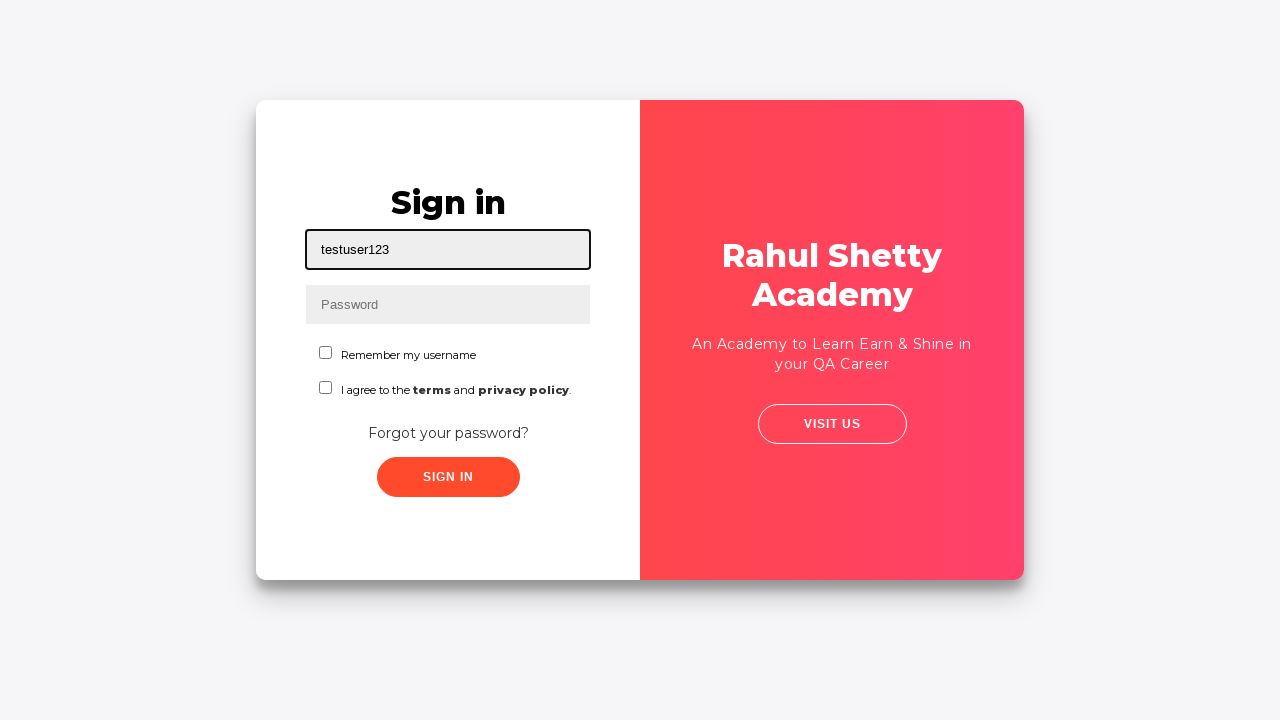

Filled password field with incorrect password 'wrongpass456' on input[type*='pass']
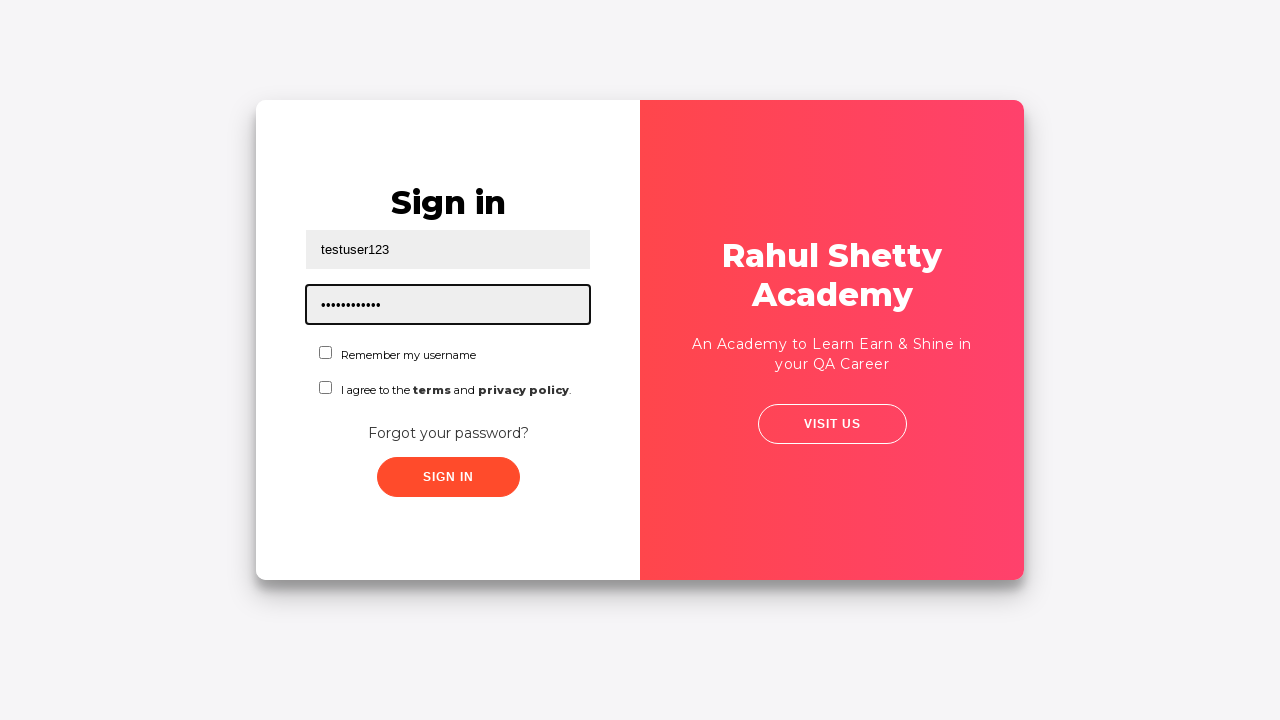

Clicked first checkbox at (326, 352) on input[name='chkboxOne']
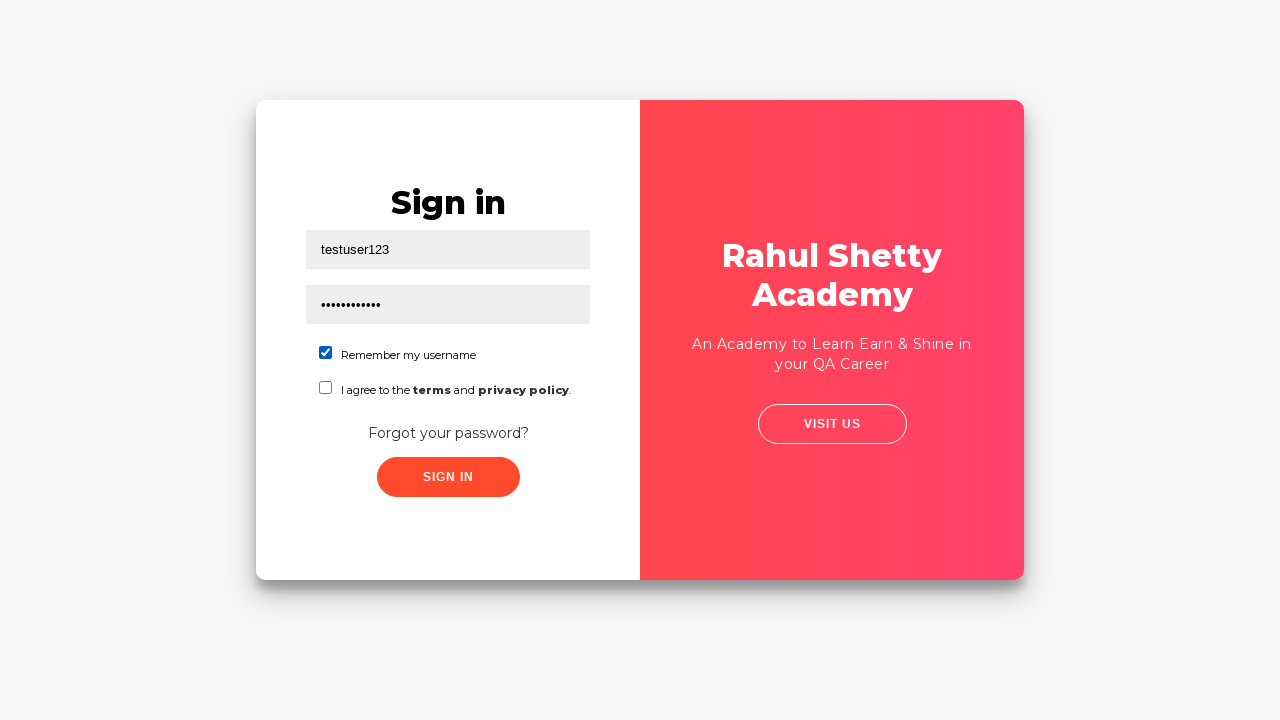

Clicked second checkbox at (326, 388) on span:nth-child(2) input
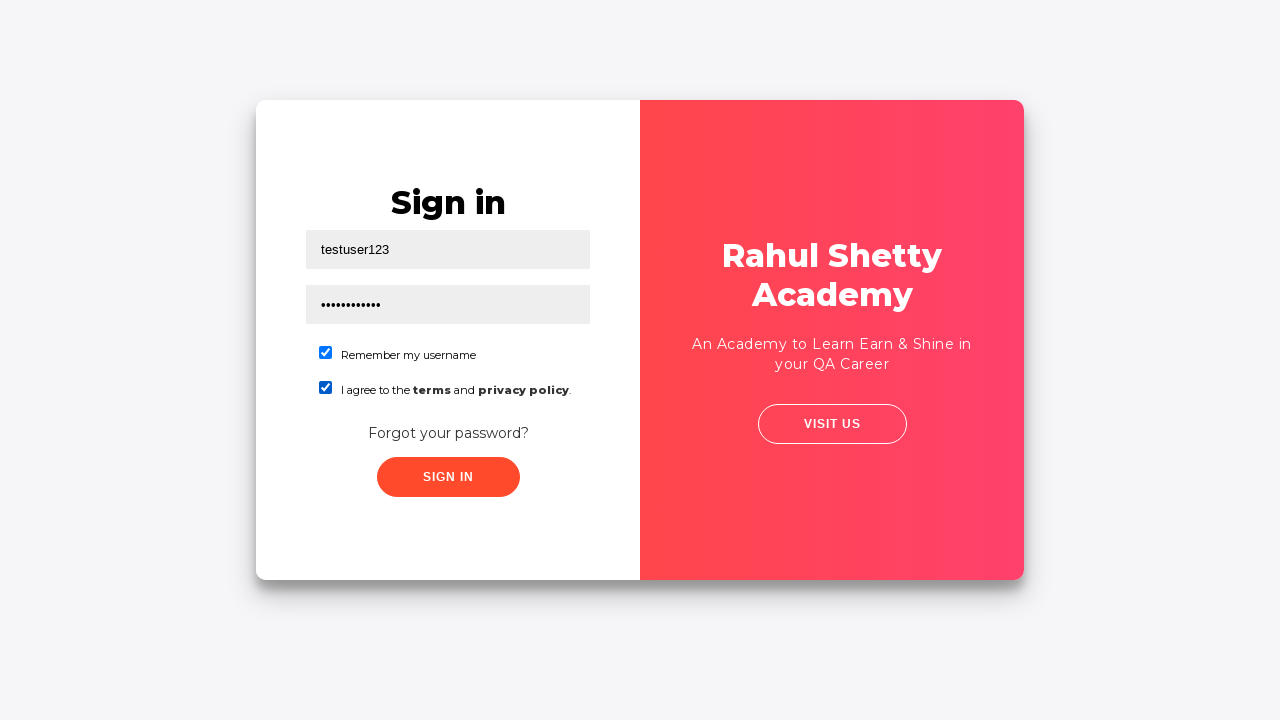

Clicked submit button with incorrect credentials at (448, 477) on .submit
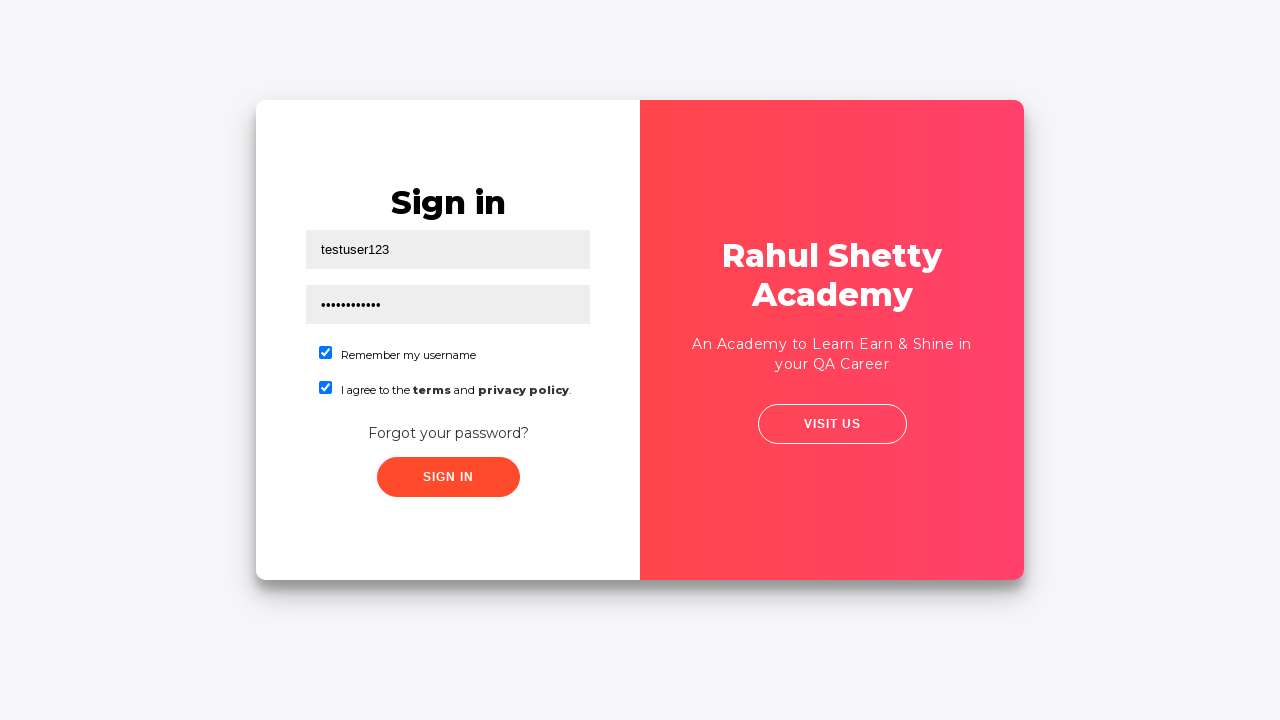

Error message appeared on login form
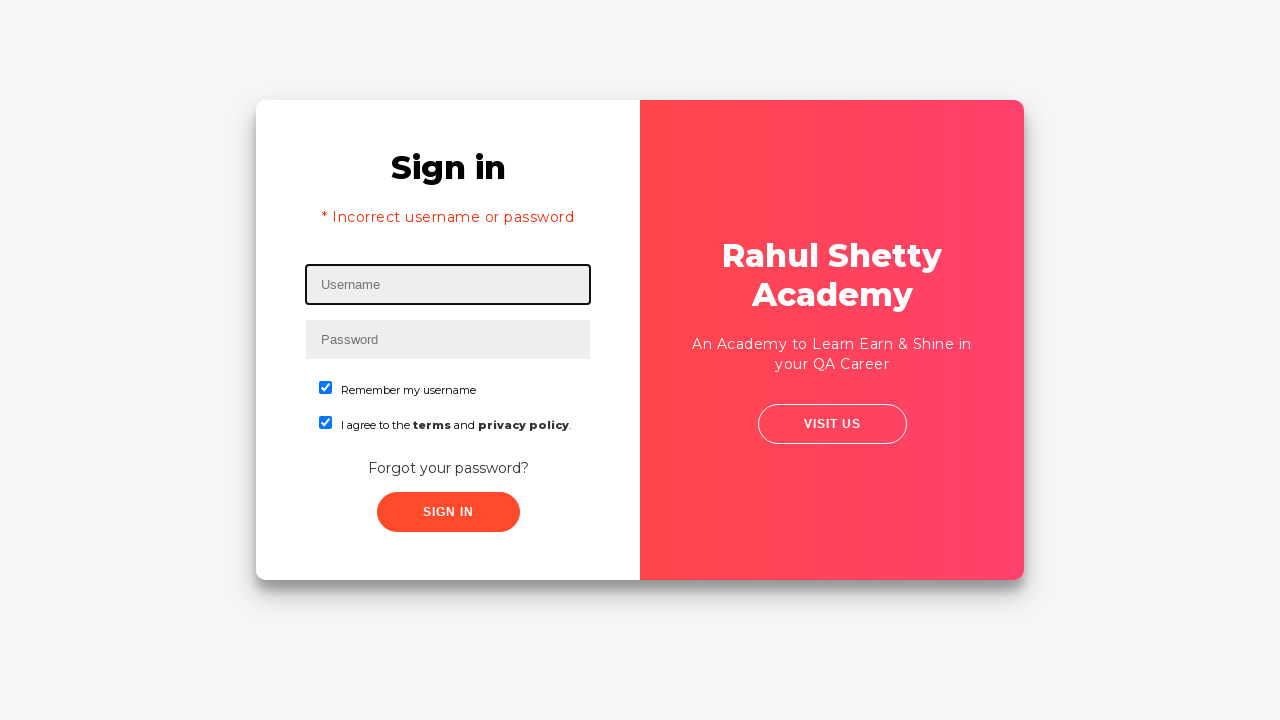

Clicked 'Forgot your password?' link at (448, 468) on text=Forgot your password?
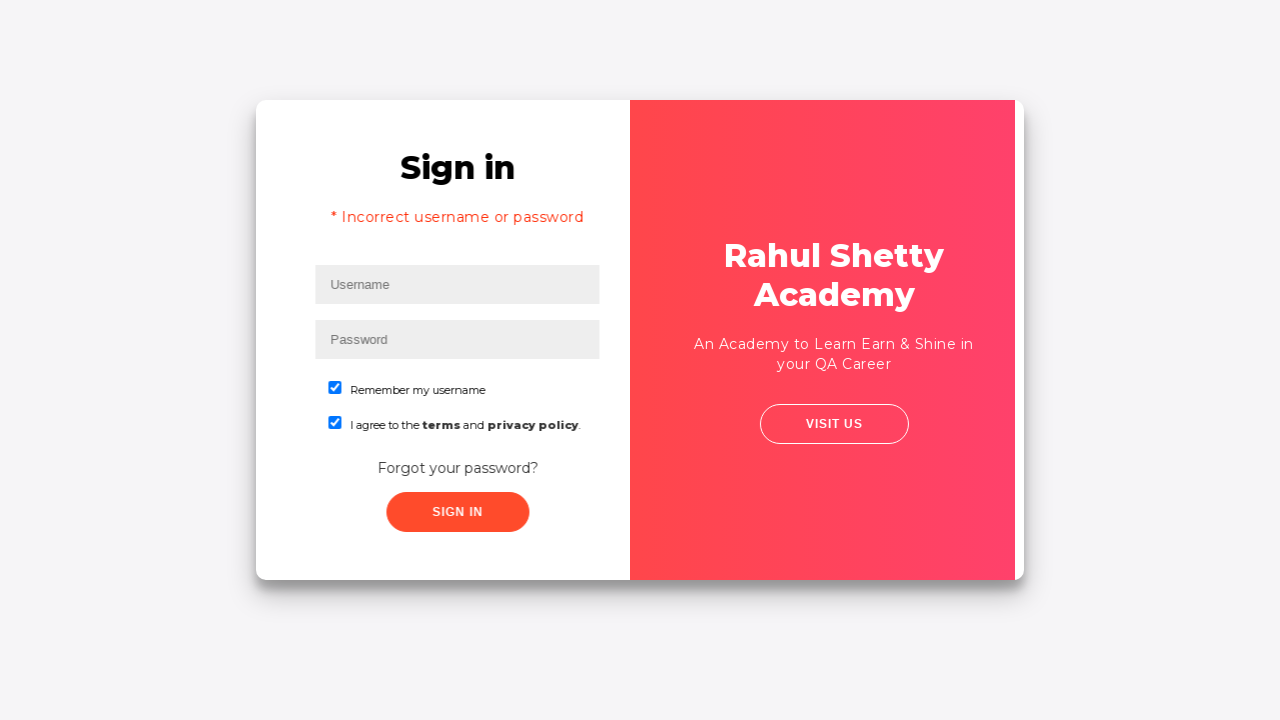

Waited for password recovery form to load
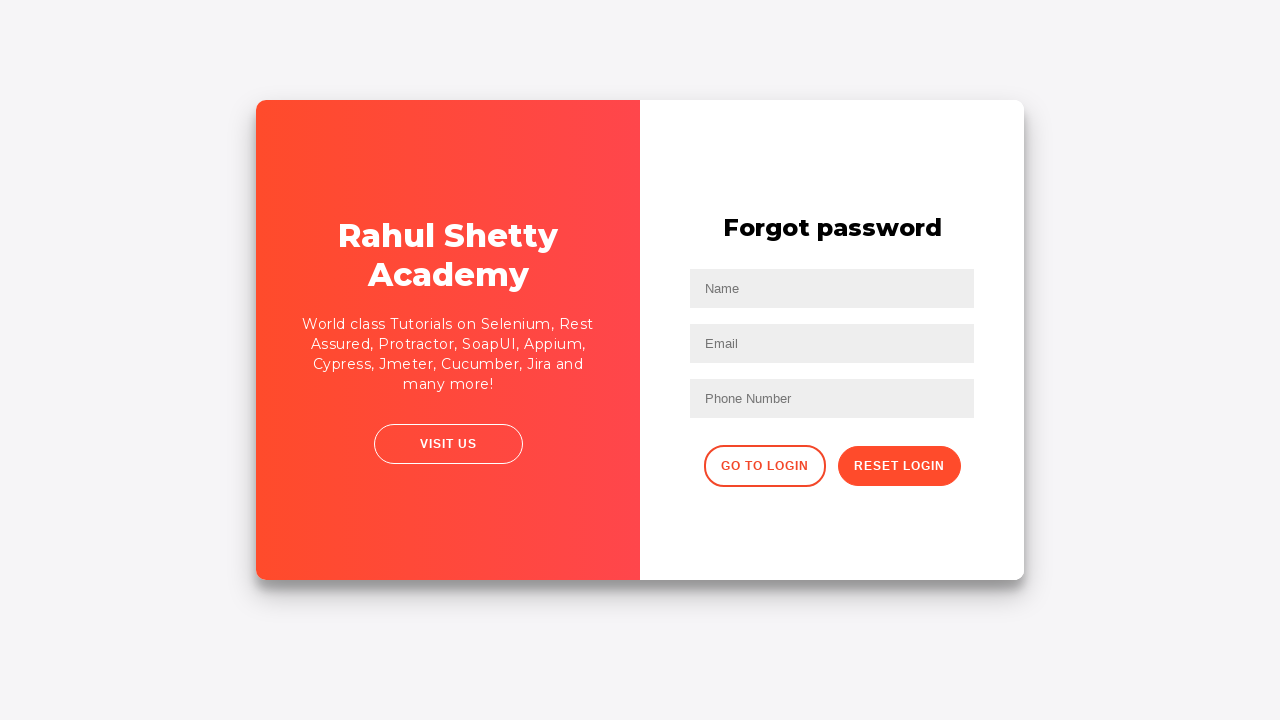

Filled name field in recovery form with 'John Doe' on xpath=//form/h2/following-sibling::input[1]
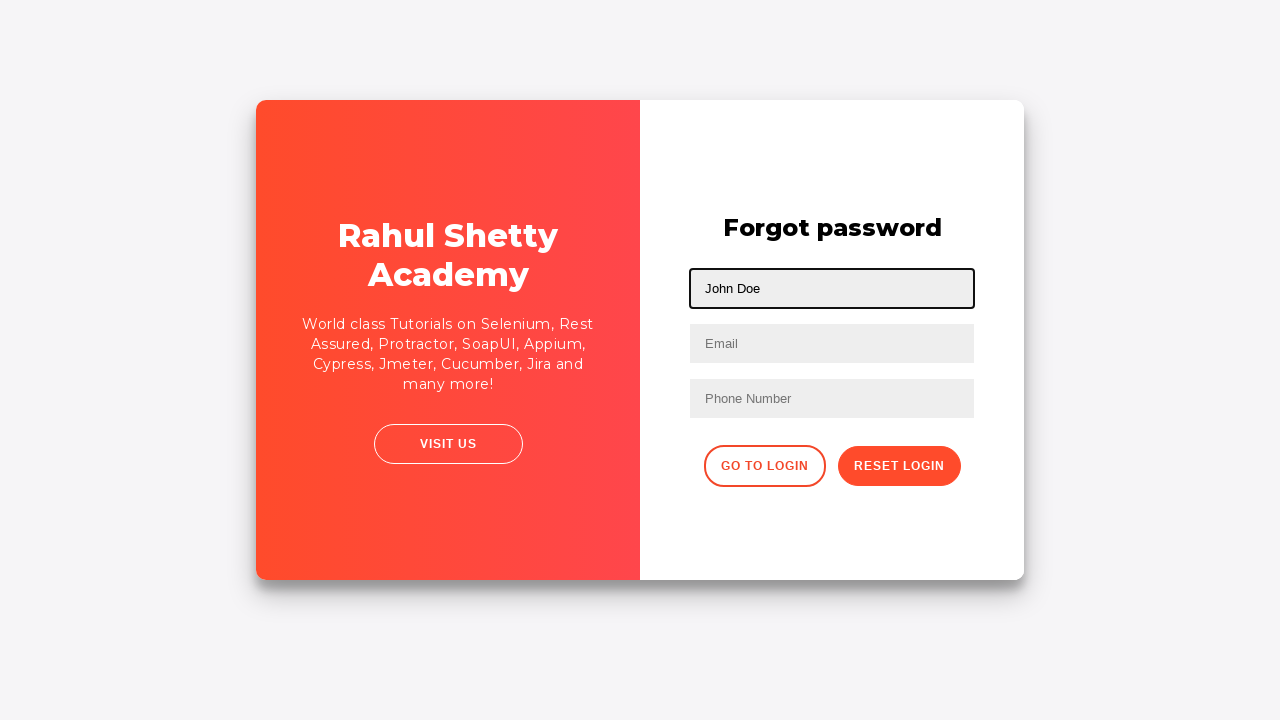

Filled email field in recovery form with 'johndoe@example.com' on xpath=//form/h2/following-sibling::input[2]
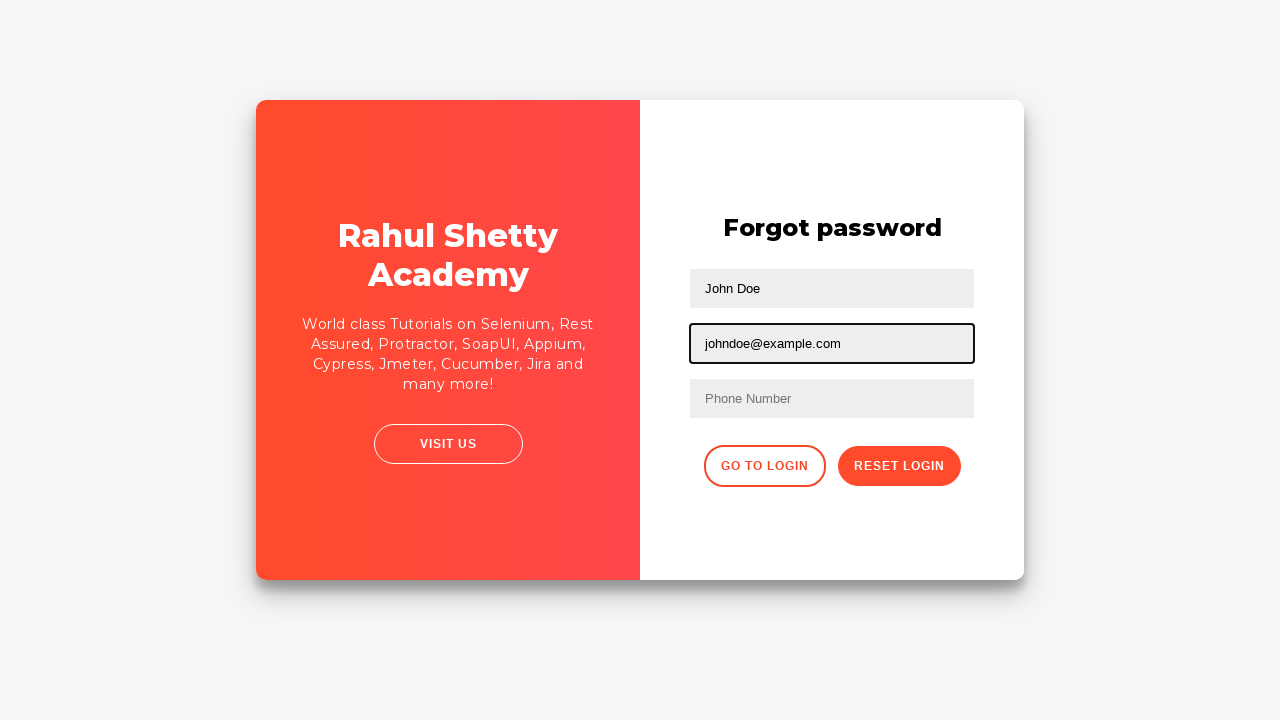

Filled phone number field in recovery form with '5551234567' on xpath=//form/h2/following-sibling::input[3]
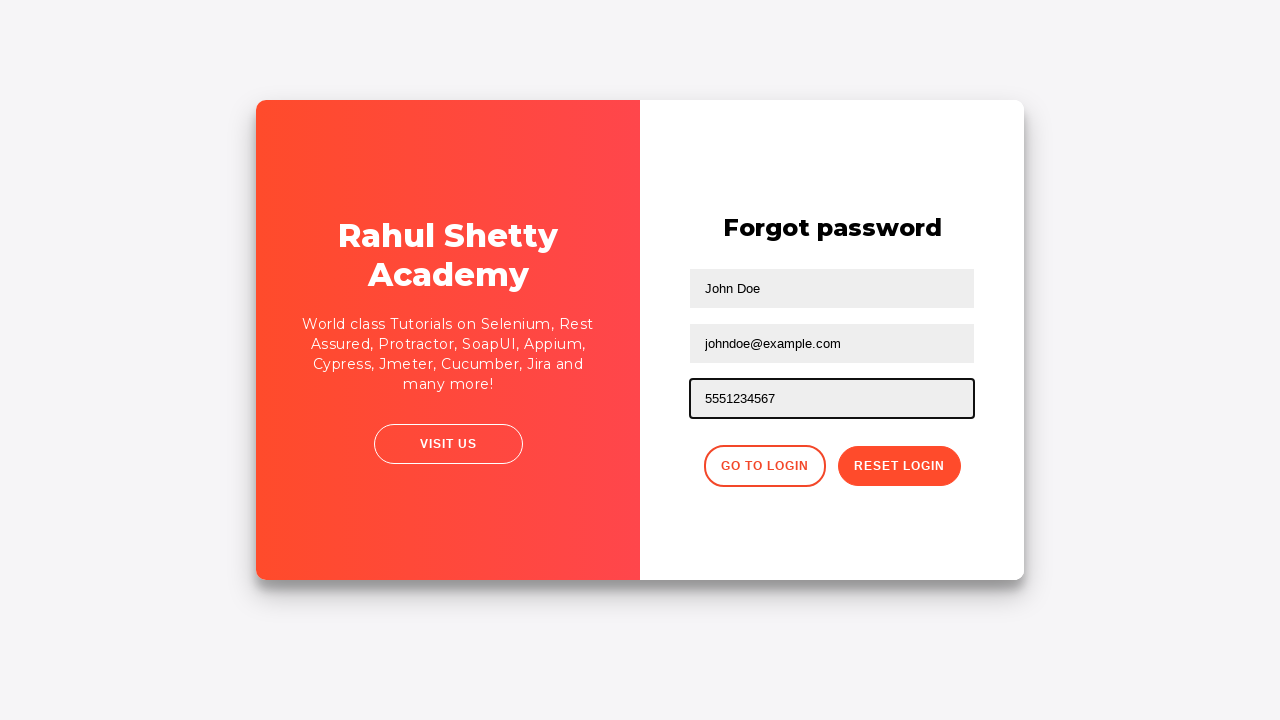

Clicked reset login button to generate new password at (899, 466) on div button:nth-child(2)
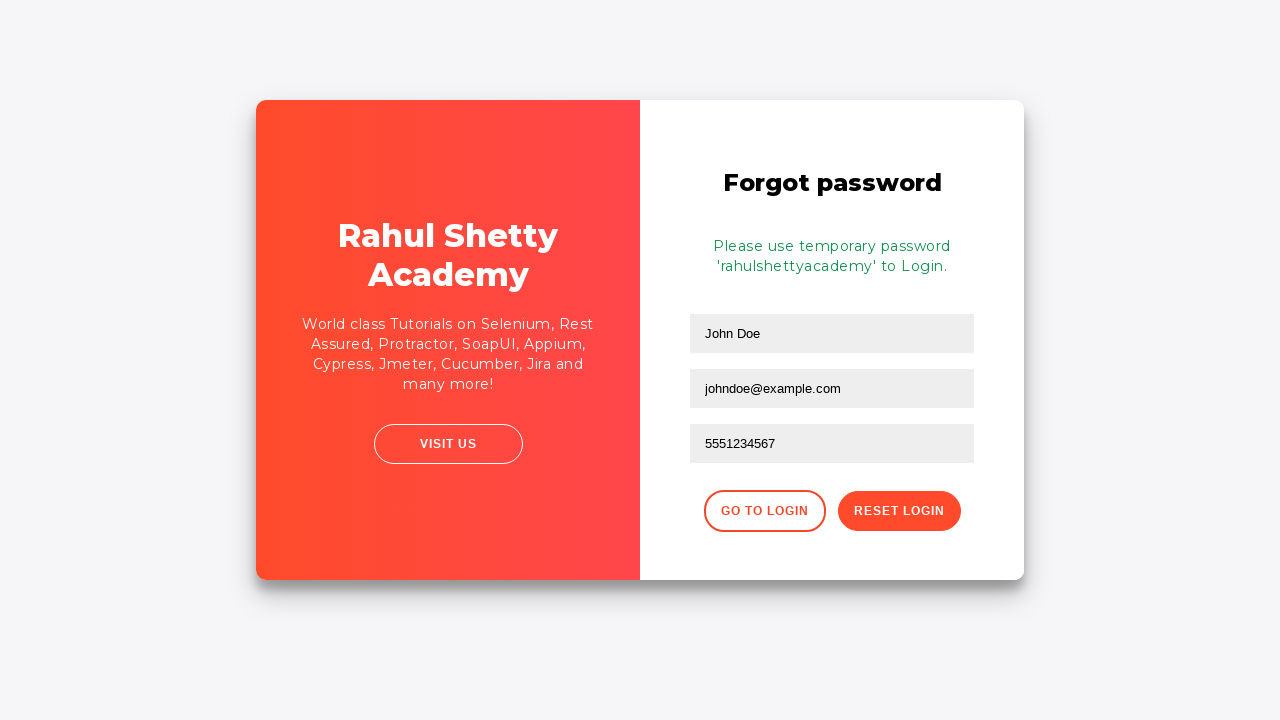

Extracted password info message from page
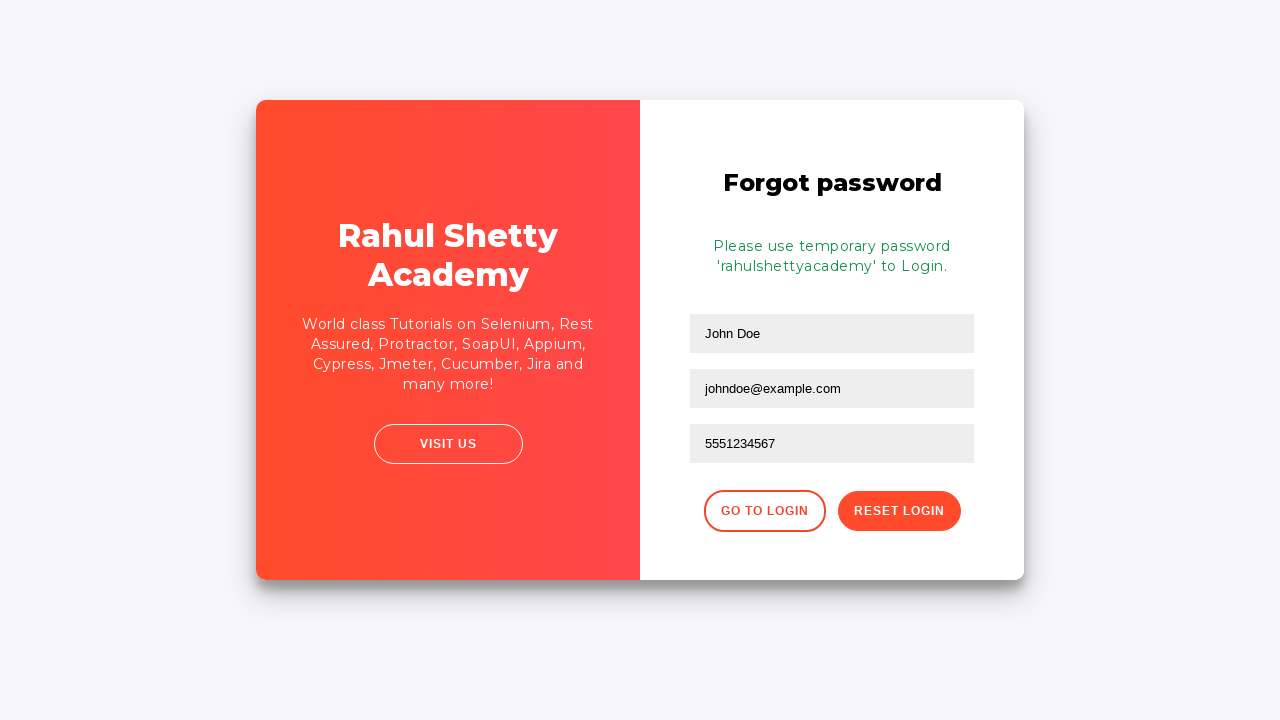

Parsed generated password from info message
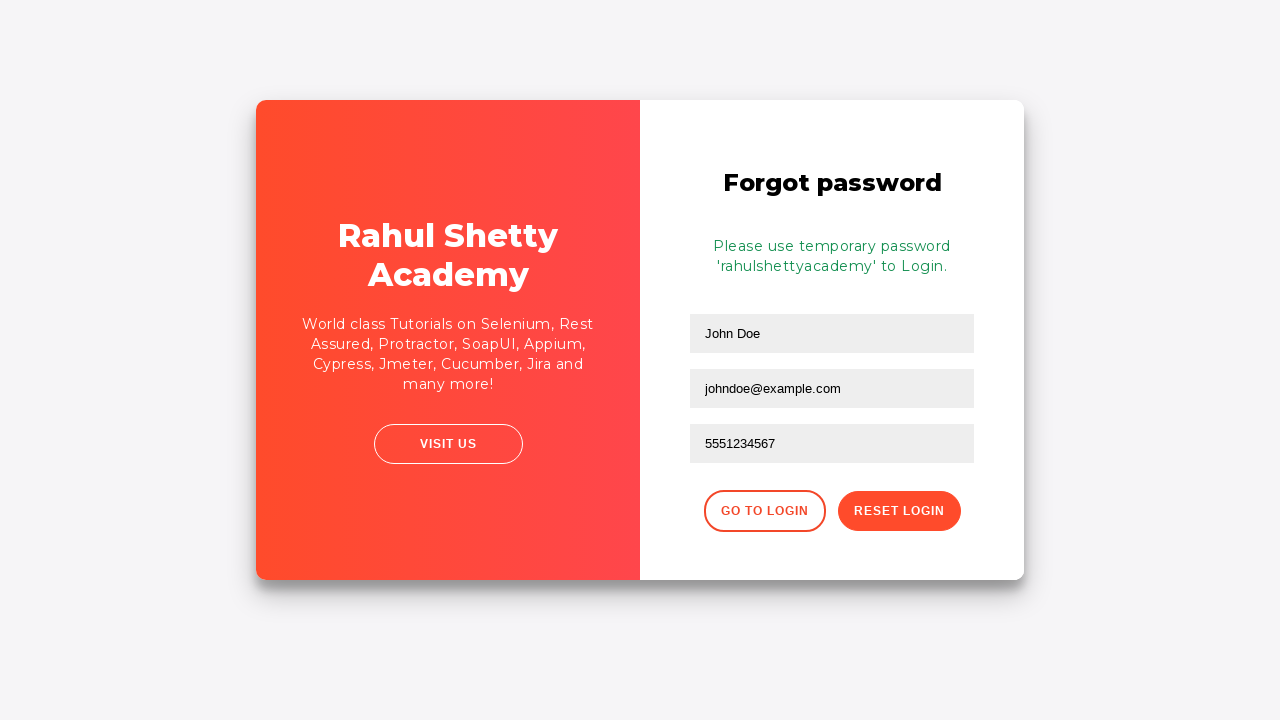

Clicked 'Go to Login' button at (764, 511) on button.go-to-login-btn
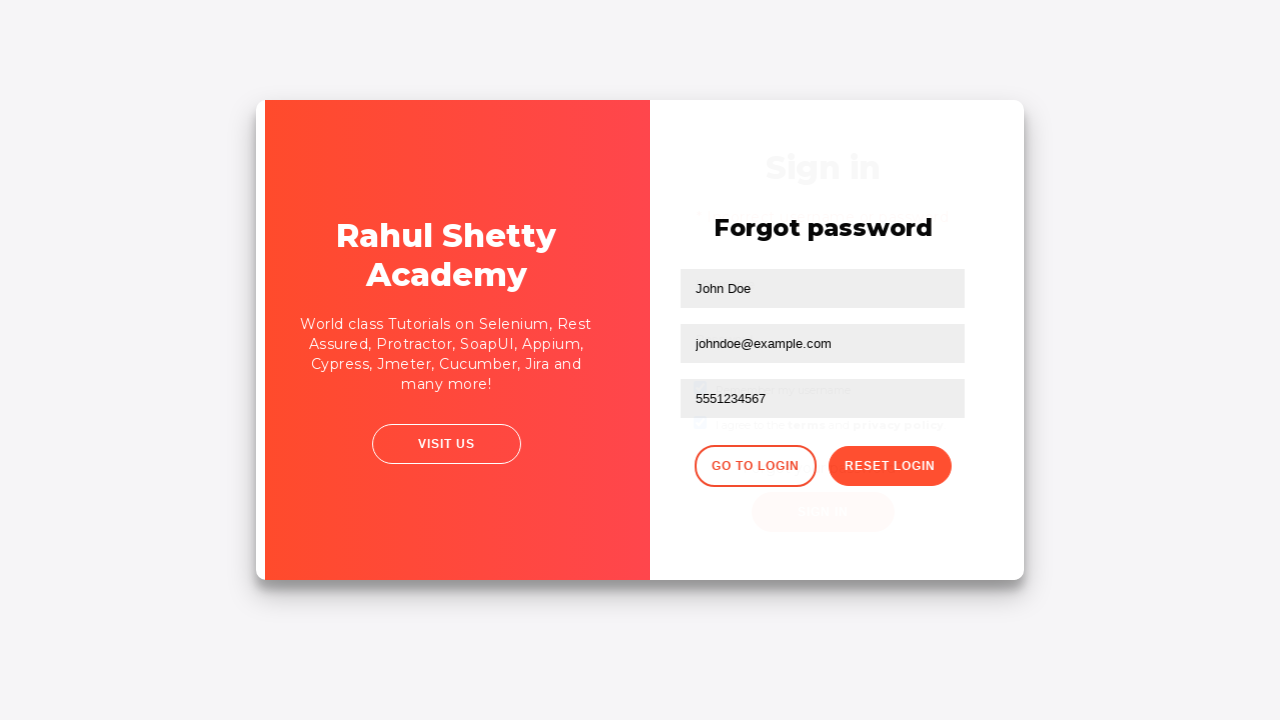

Waited for login form to reload
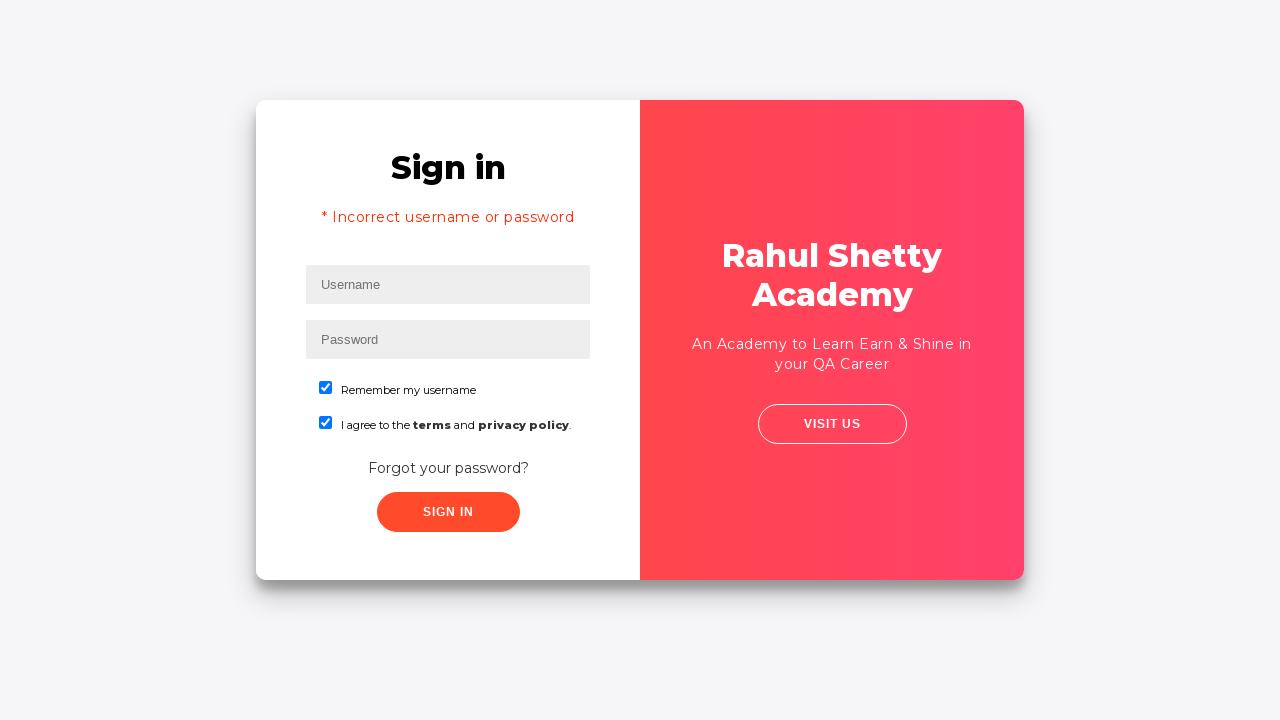

Filled username field again with 'testuser123' on xpath=//form/h1/following-sibling::input[1]
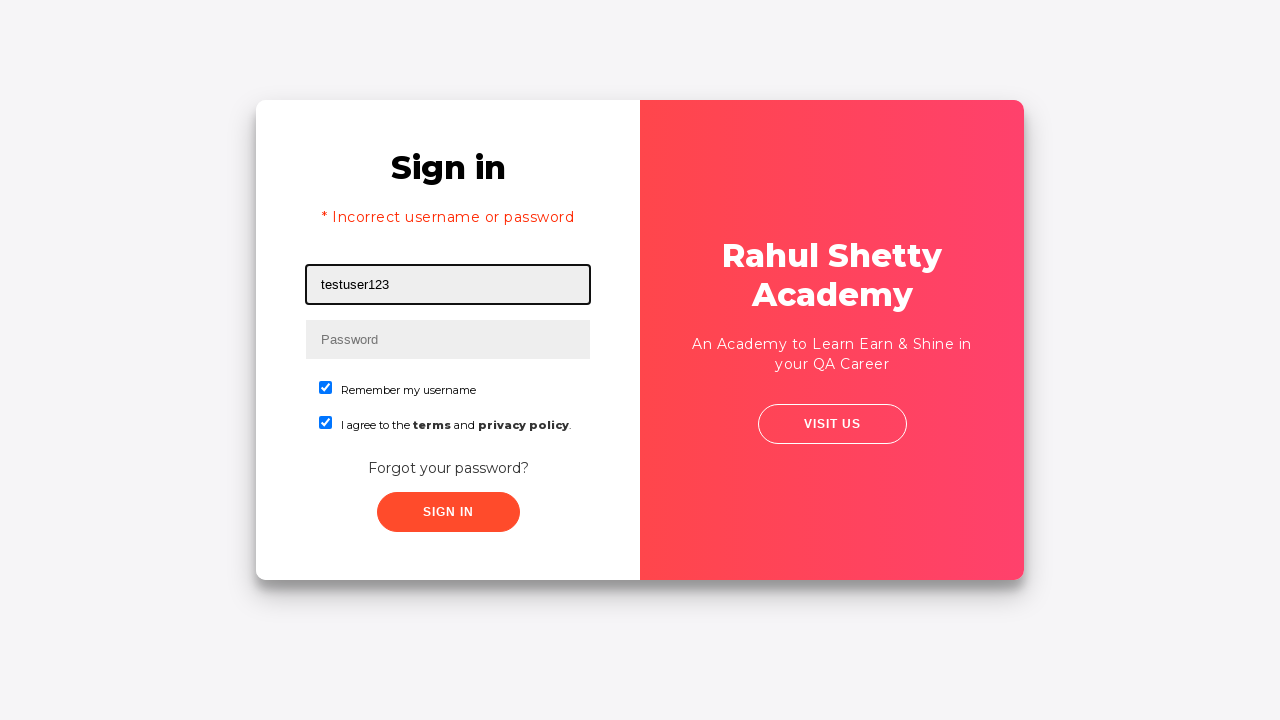

Filled password field with recovered password on input[type*='pass']
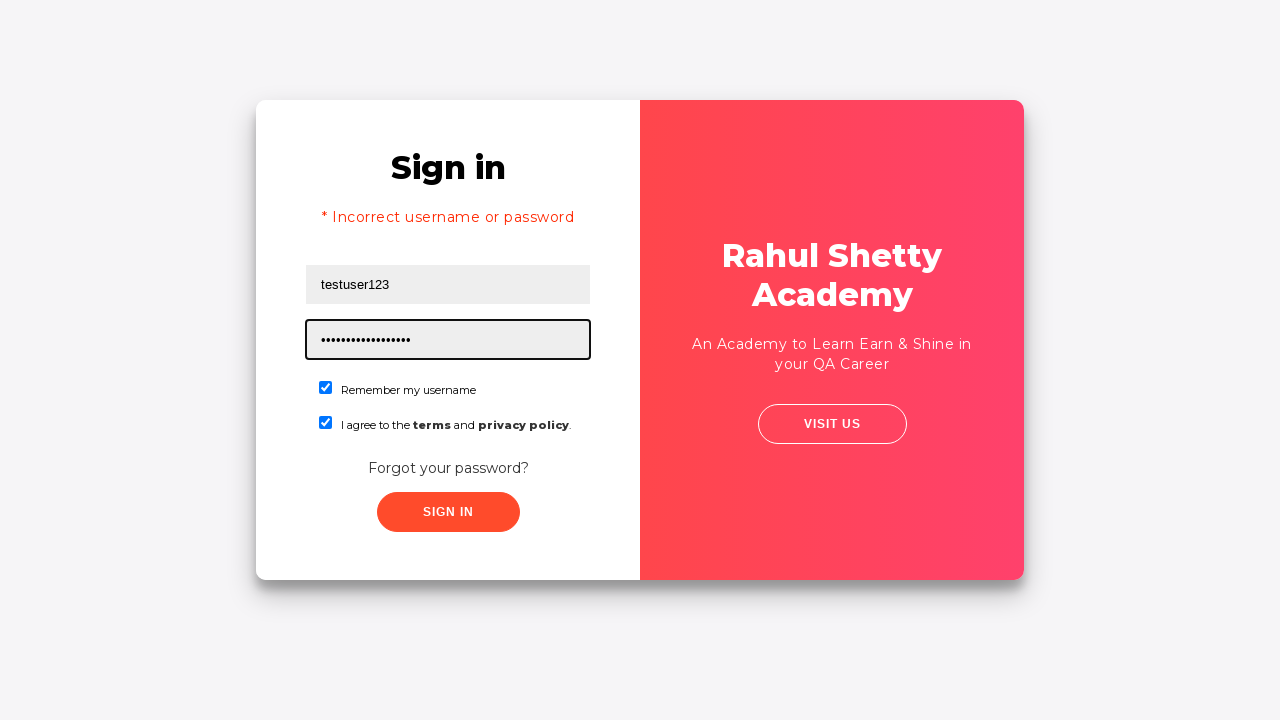

Clicked submit button to login with recovered password at (448, 512) on .submit
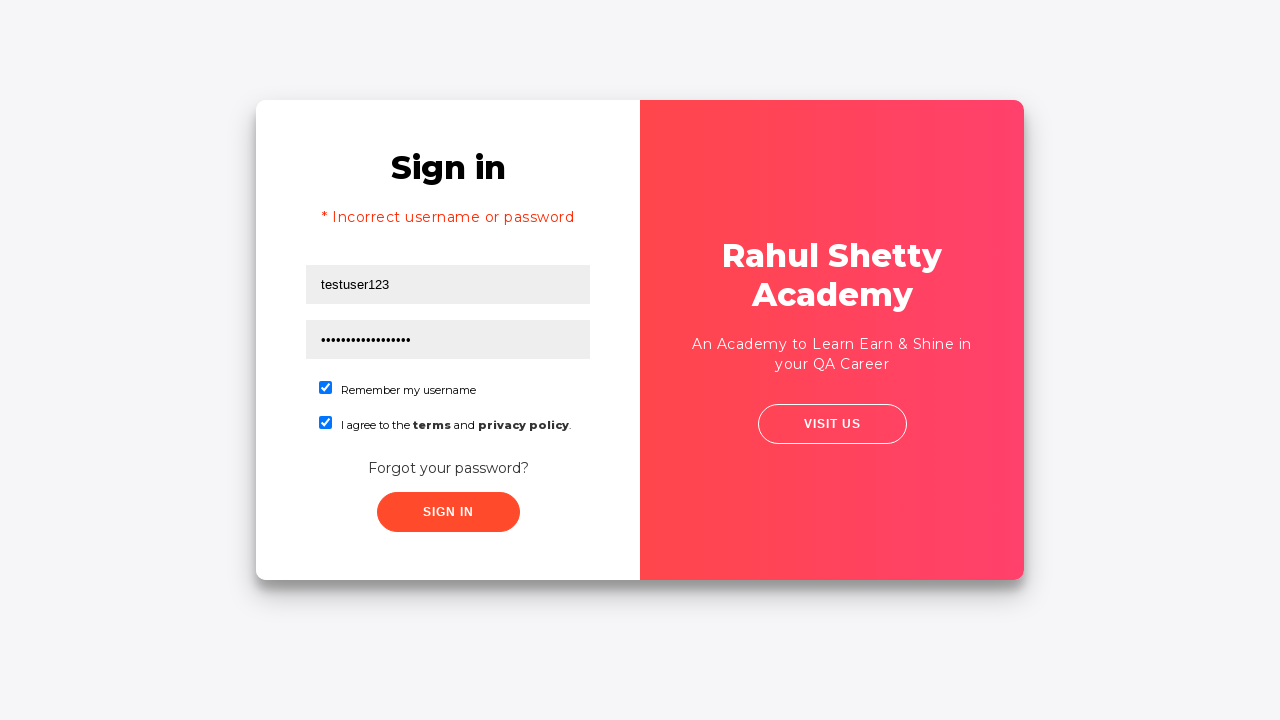

Successfully logged in - login container appeared
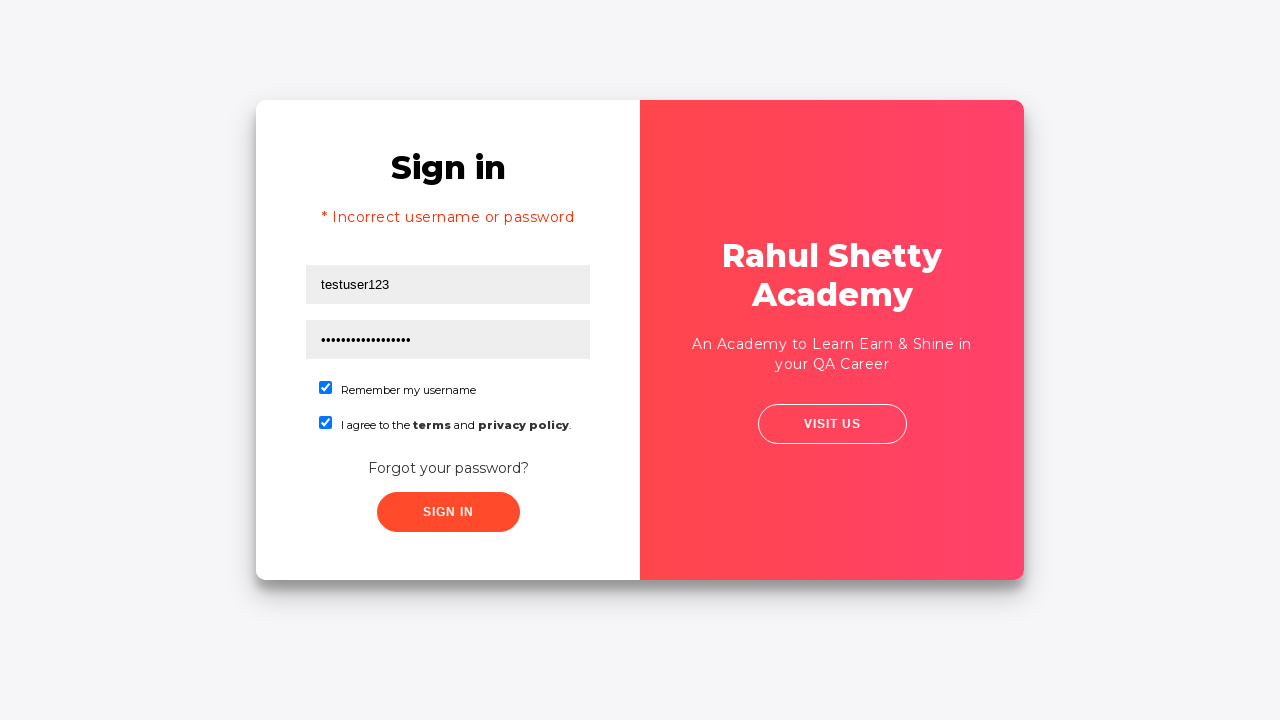

Clicked logout button at (1184, 55) on .logout-btn
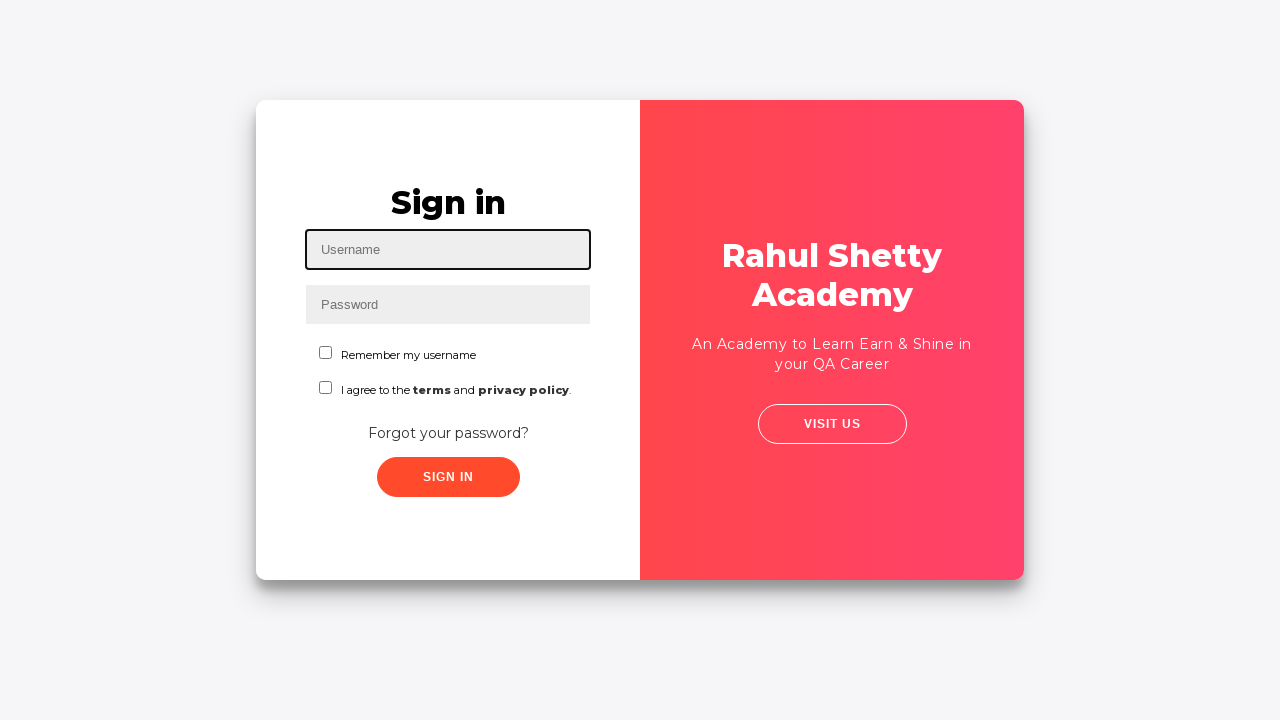

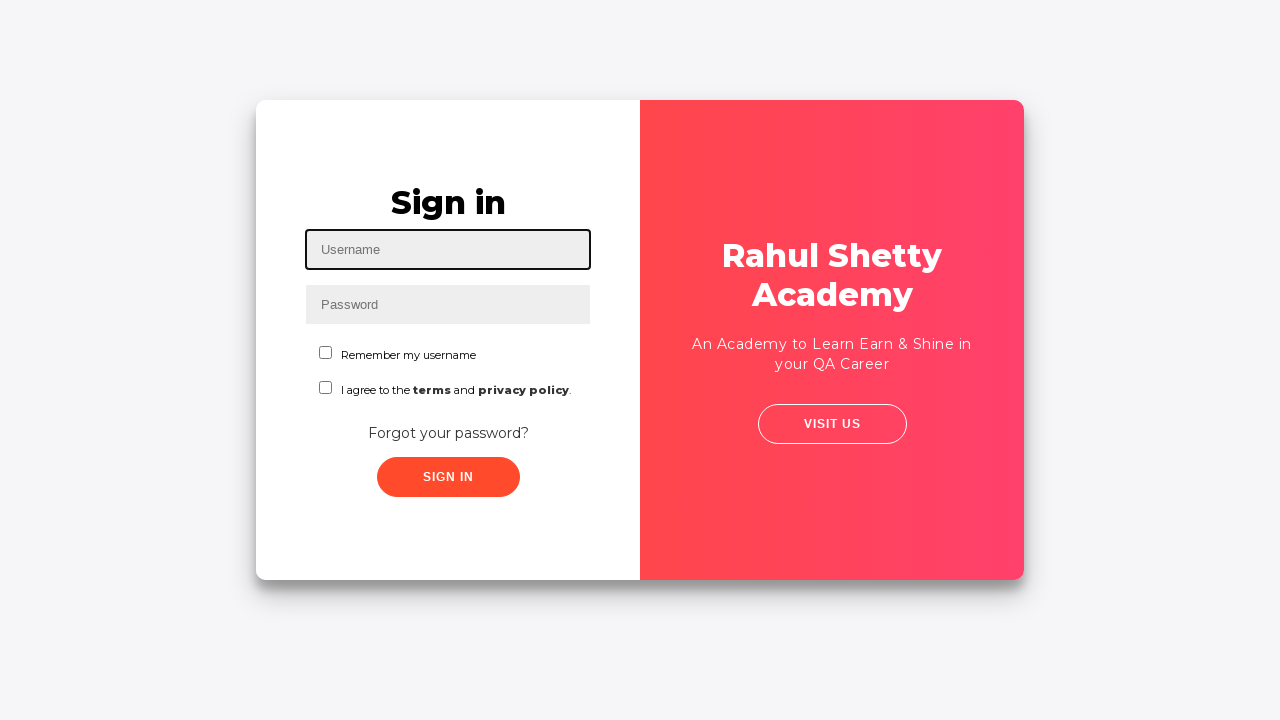